Tests clicking a button with dynamic ID multiple times to verify the button can be located consistently using text-based XPath selector

Starting URL: http://uitestingplayground.com/dynamicid

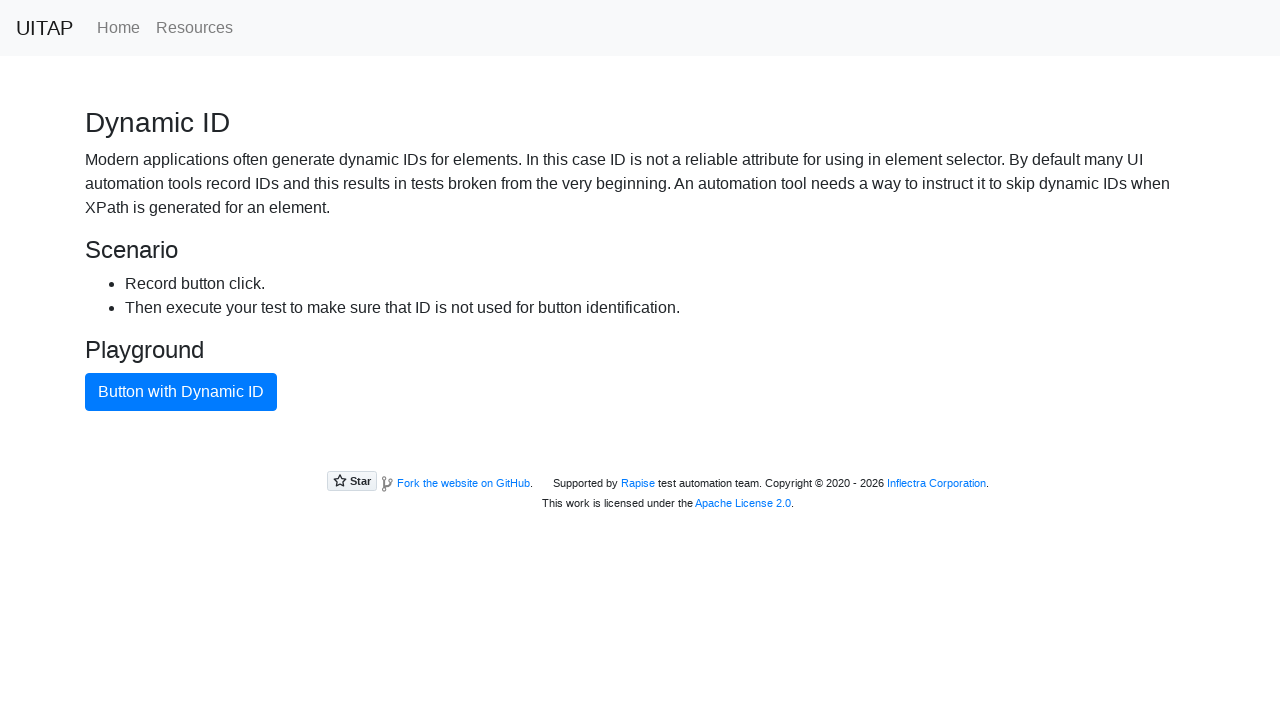

Clicked button with dynamic ID using text-based XPath selector at (181, 392) on xpath=//button[text()="Button with Dynamic ID"]
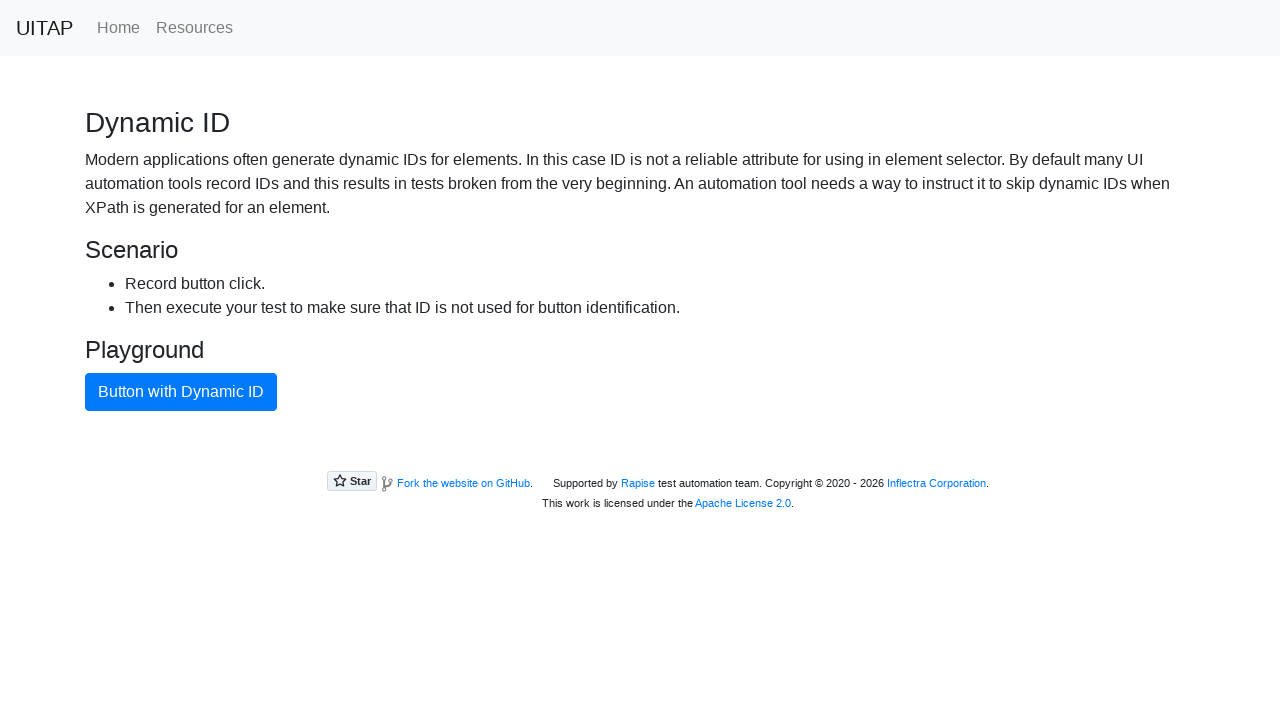

Clicked button with dynamic ID again to verify consistent location at (181, 392) on xpath=//button[text()="Button with Dynamic ID"]
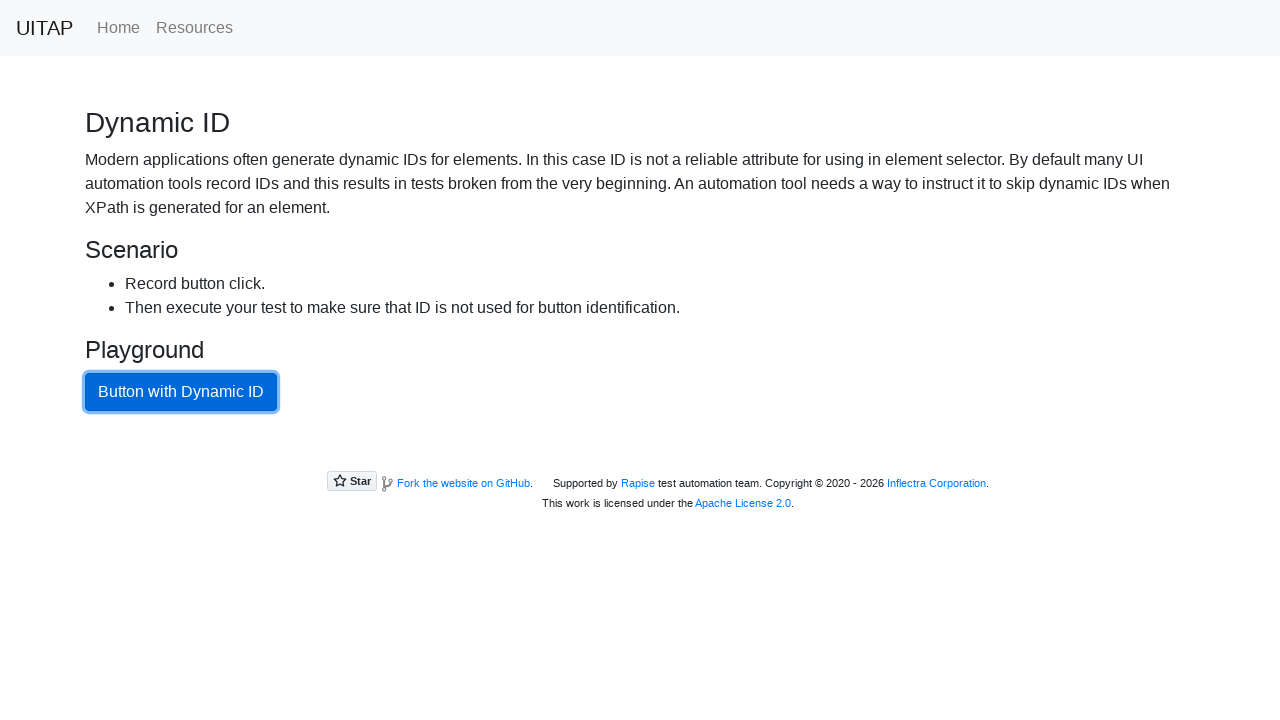

Clicked button with dynamic ID again to verify consistent location at (181, 392) on xpath=//button[text()="Button with Dynamic ID"]
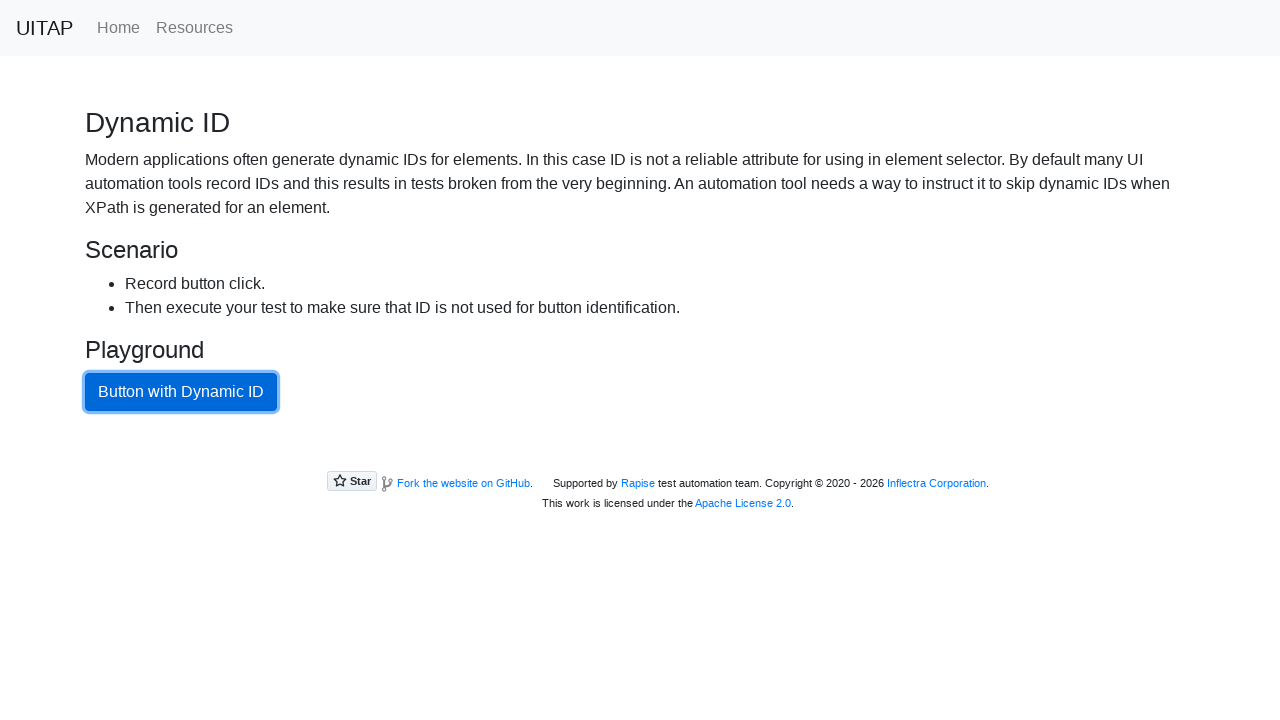

Clicked button with dynamic ID again to verify consistent location at (181, 392) on xpath=//button[text()="Button with Dynamic ID"]
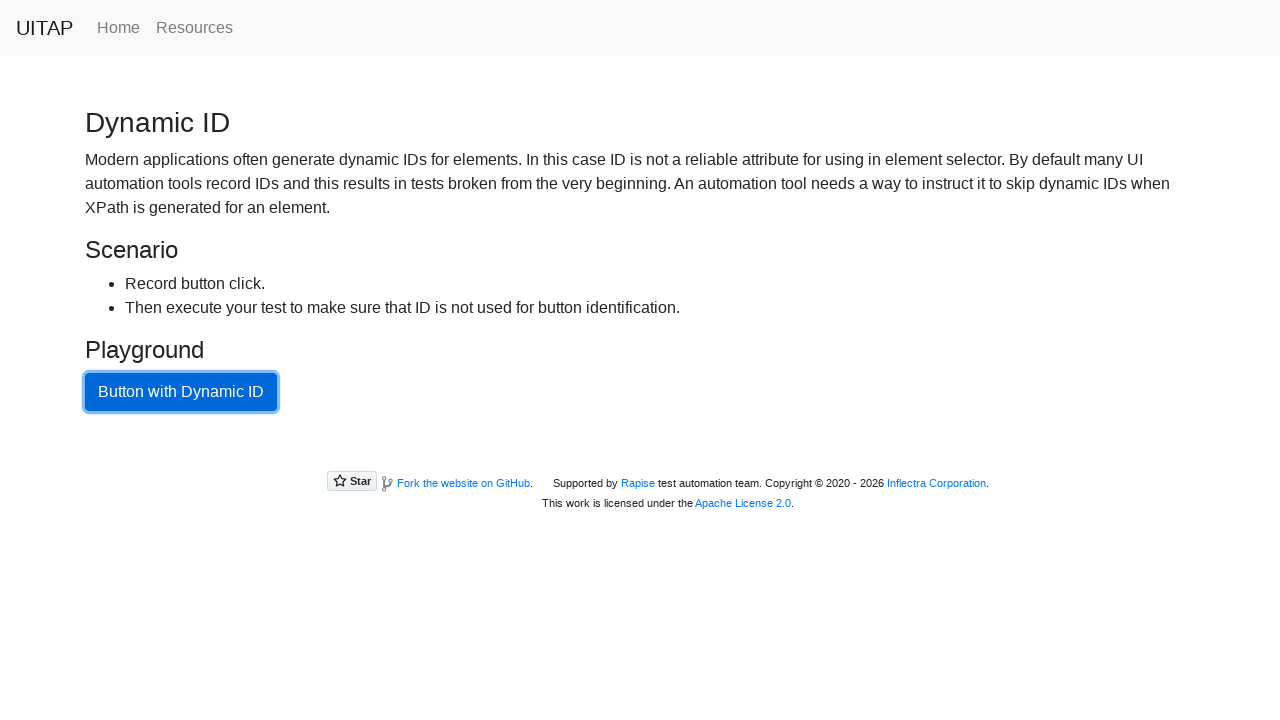

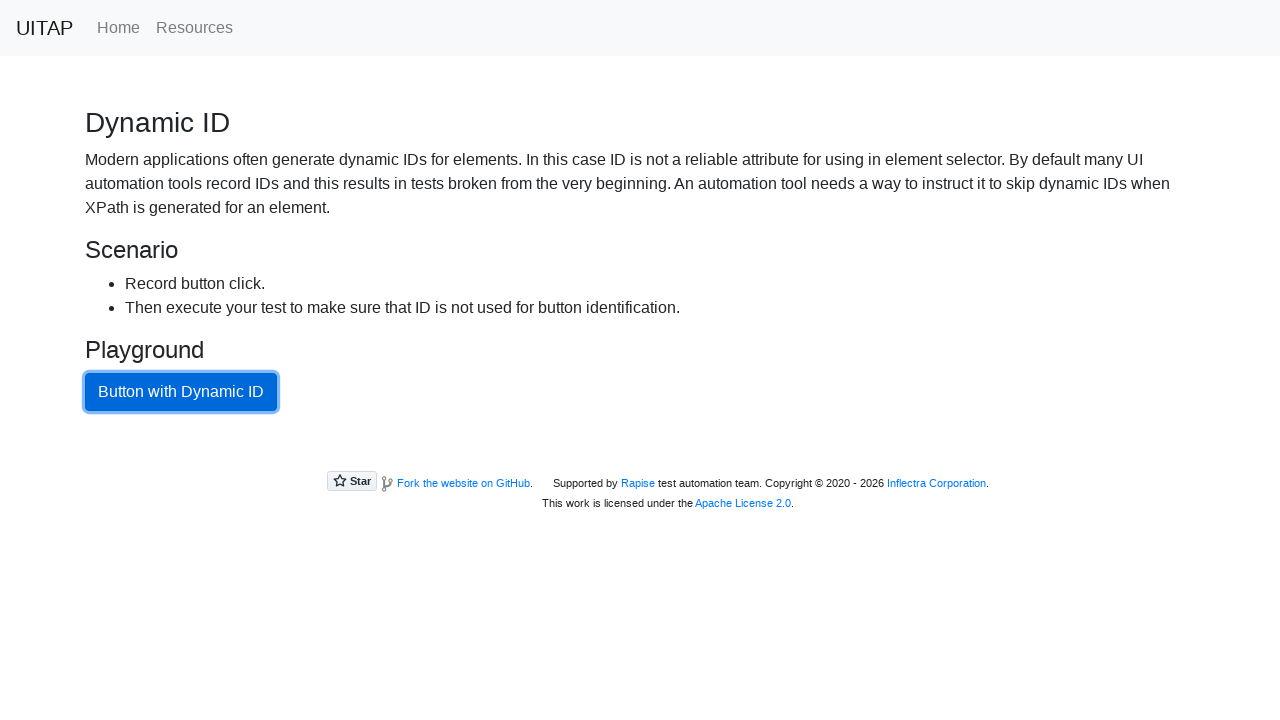